Navigates to Wise Quarter website and verifies that the title contains "Wise Quarter"

Starting URL: https://www.wisequarter.com

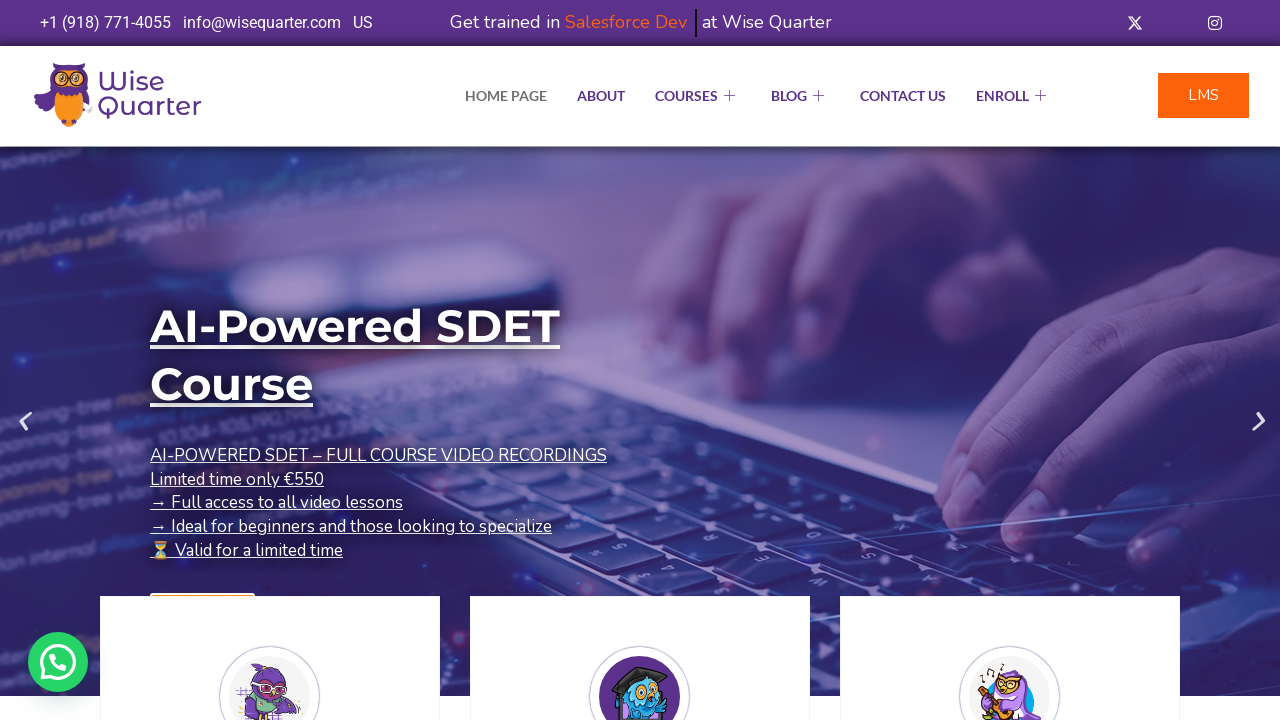

Navigated to https://www.wisequarter.com
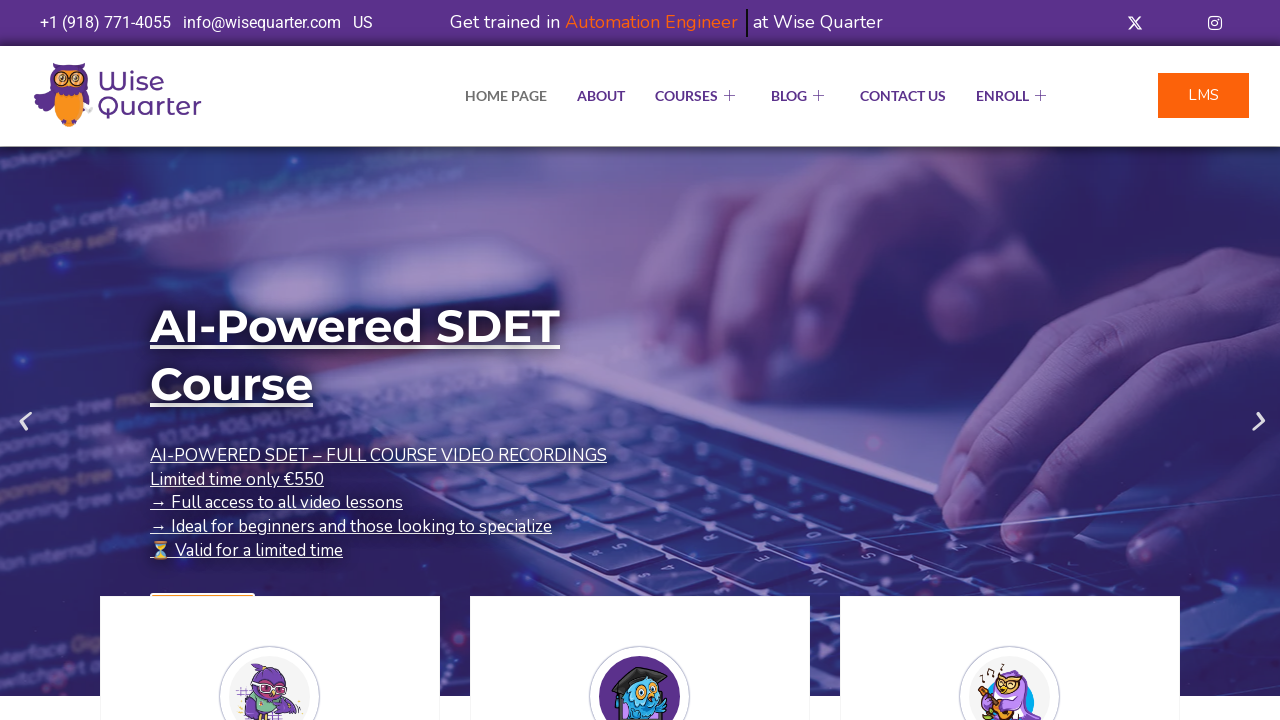

Retrieved page title
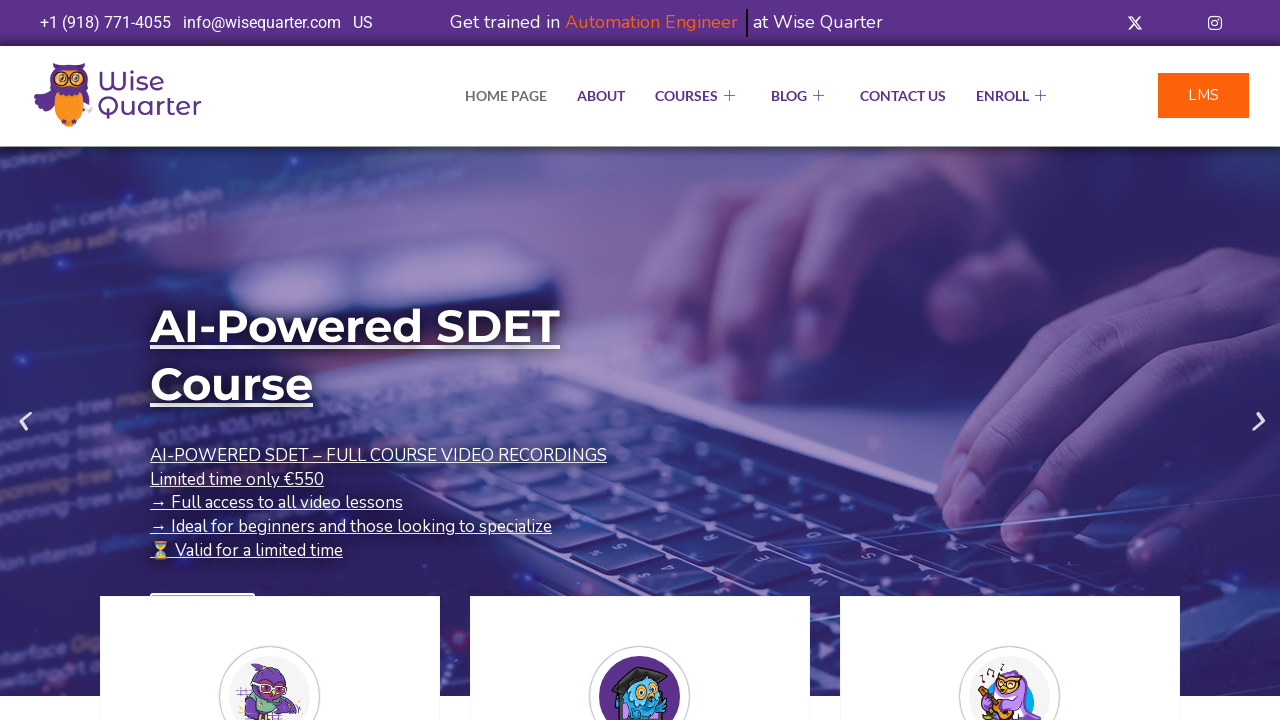

Verified page title contains 'Wise Quarter'
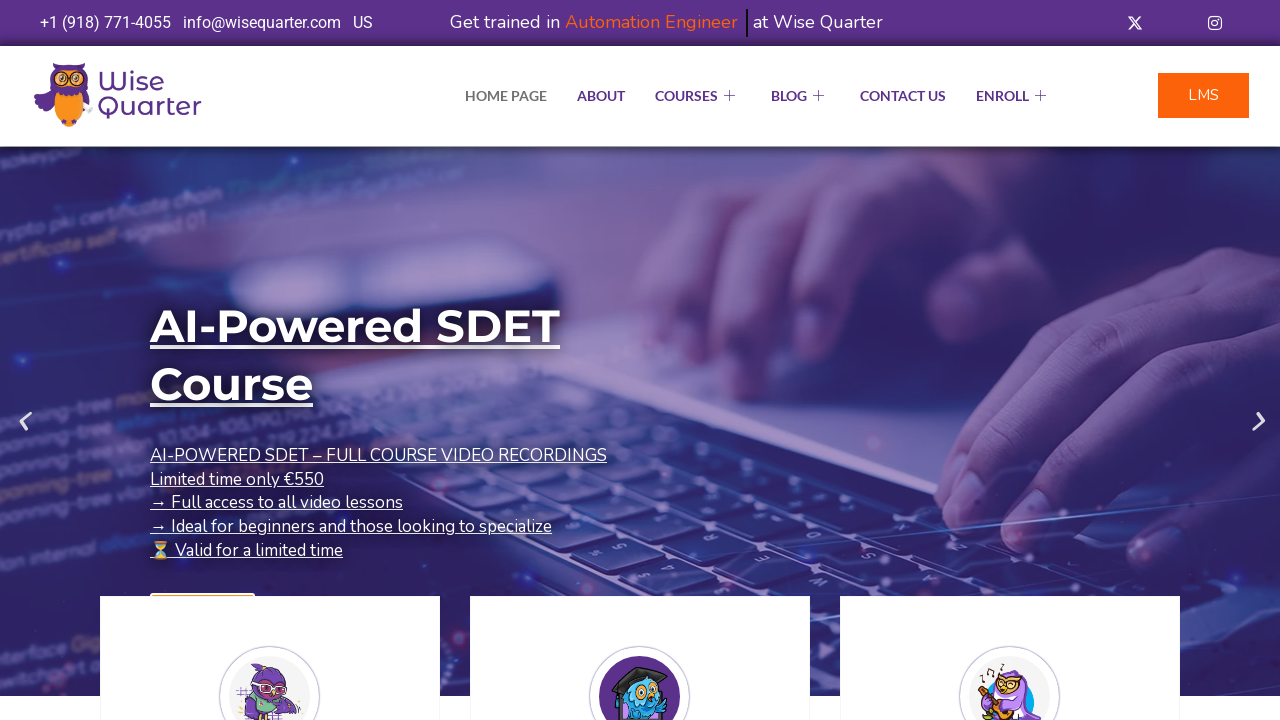

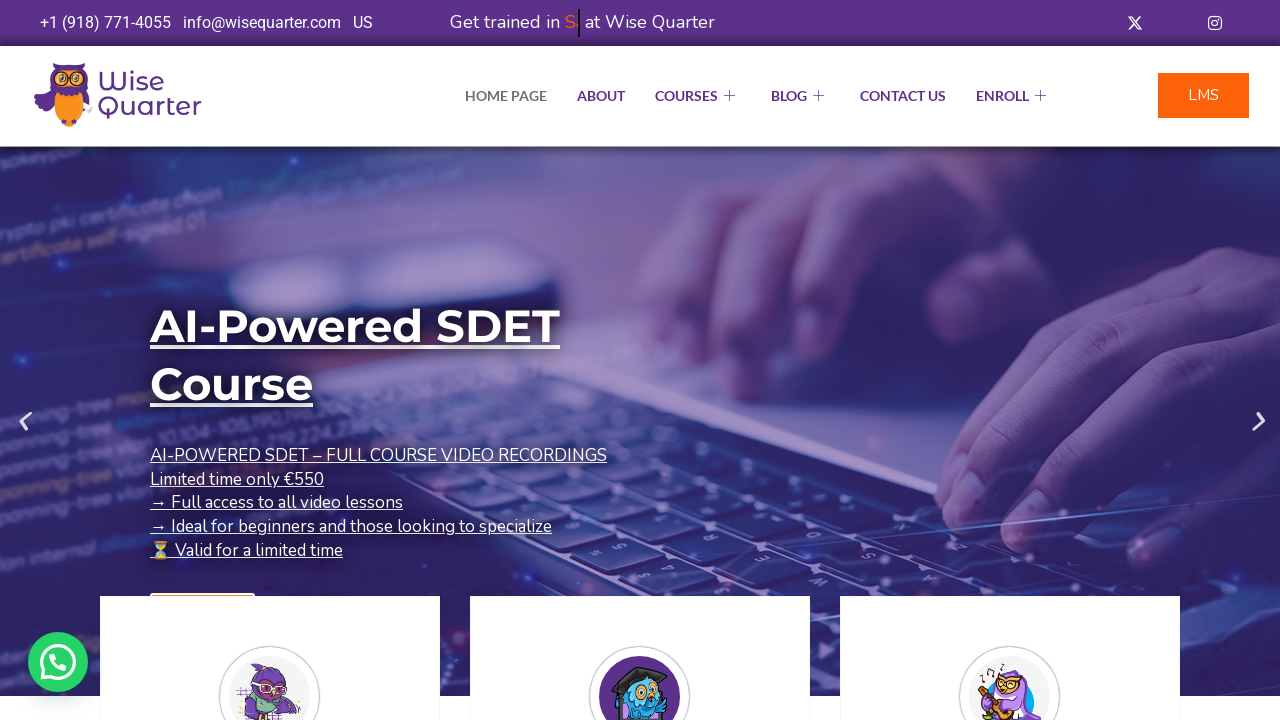